Tests moving mouse by offset from current pointer position

Starting URL: https://selenium.dev/selenium/web/mouse_interaction.html

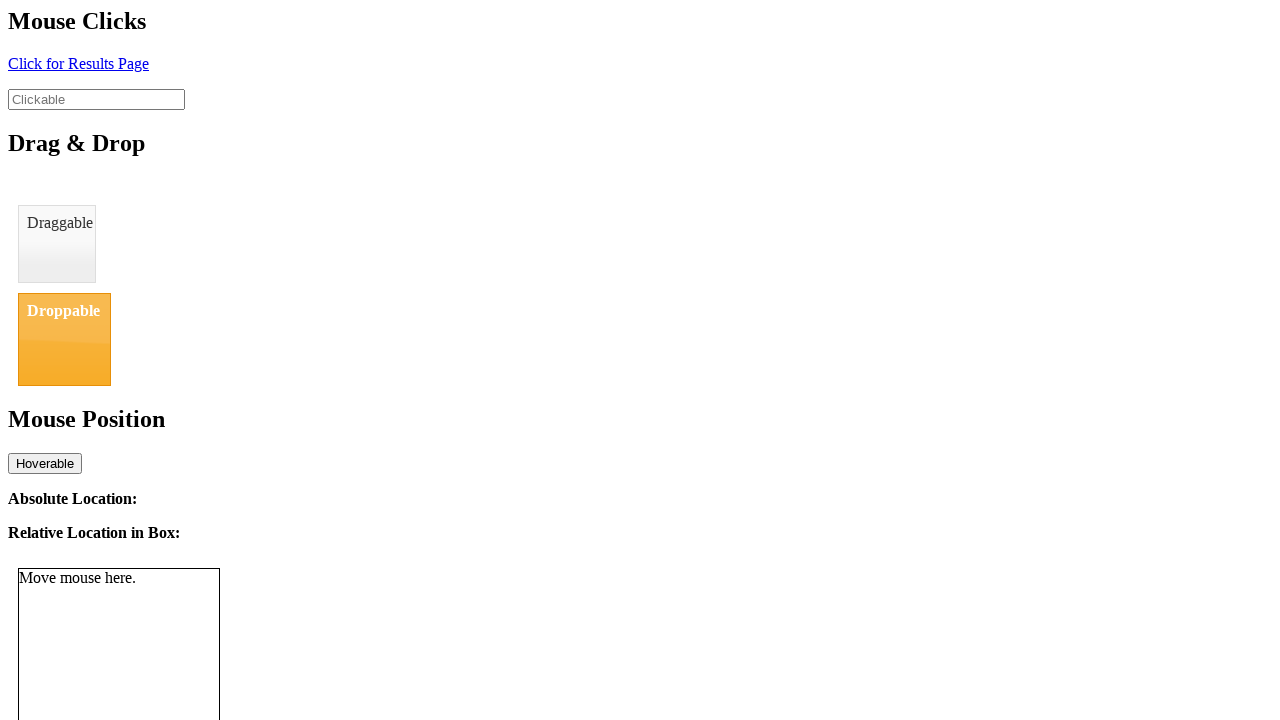

Moved mouse to initial position (6, 3) at (6, 3)
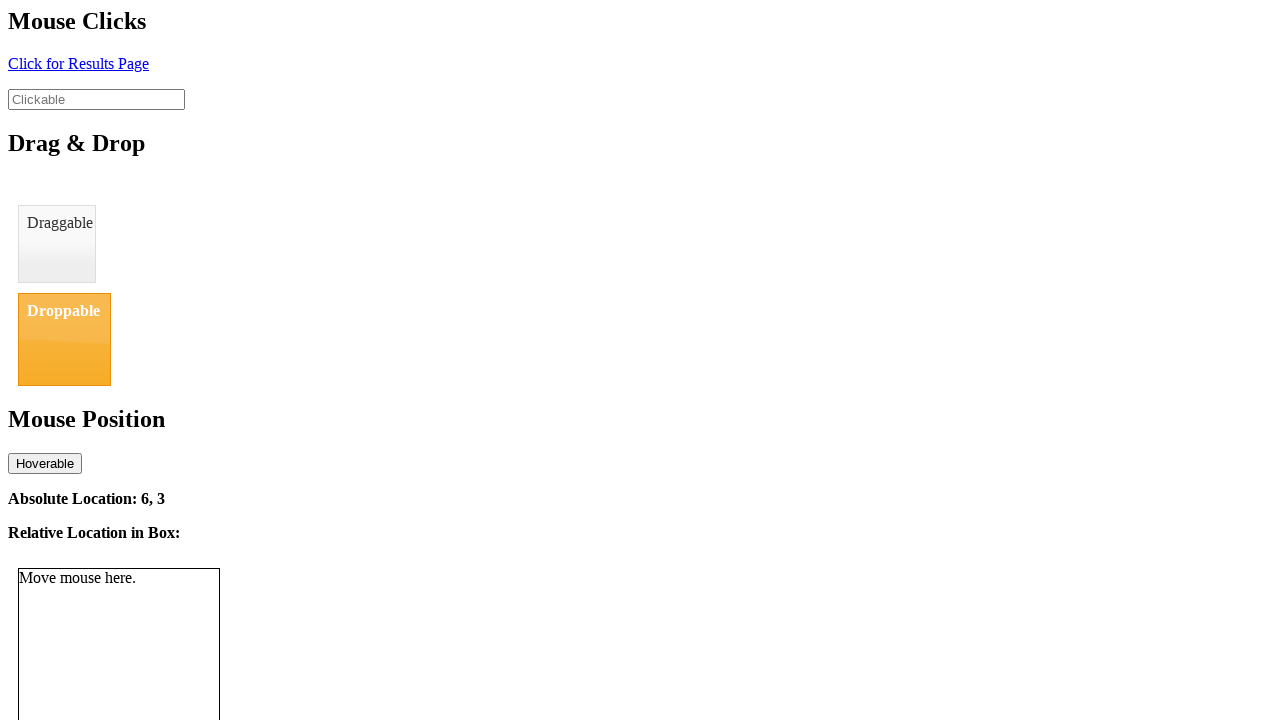

Moved mouse by offset from current position to (19, 18) at (19, 18)
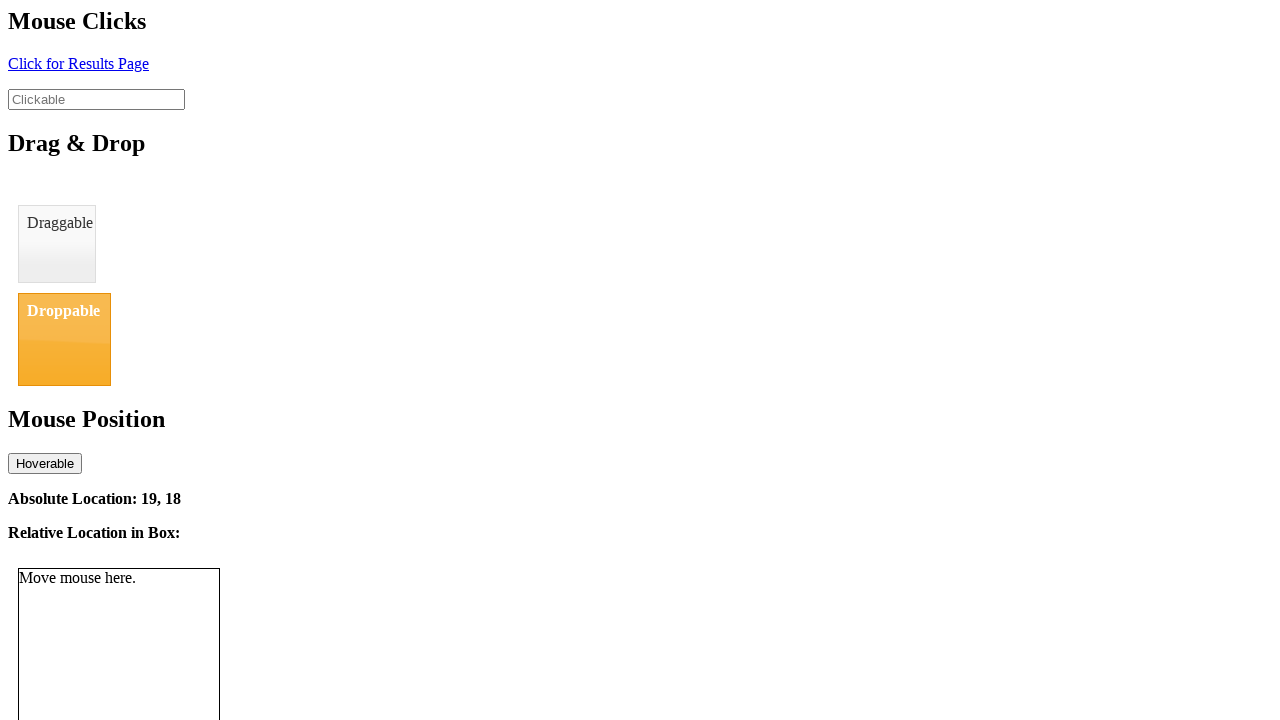

Waited for absolute location coordinates to update
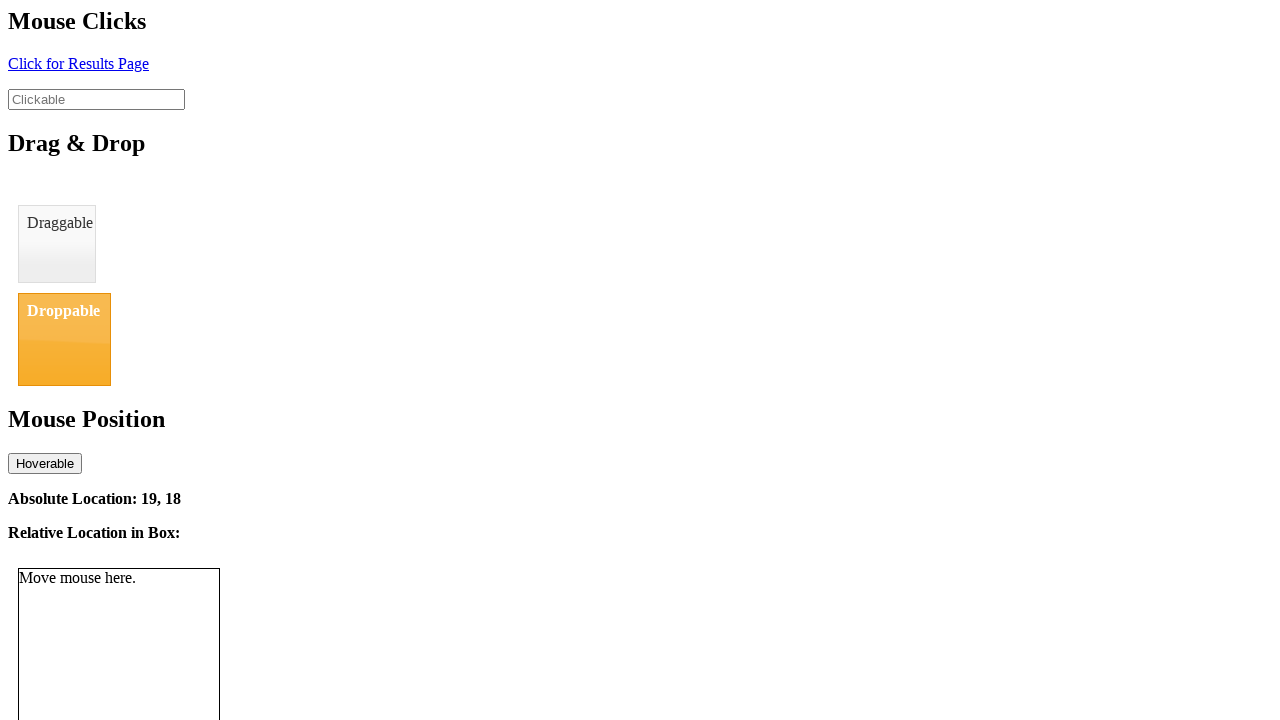

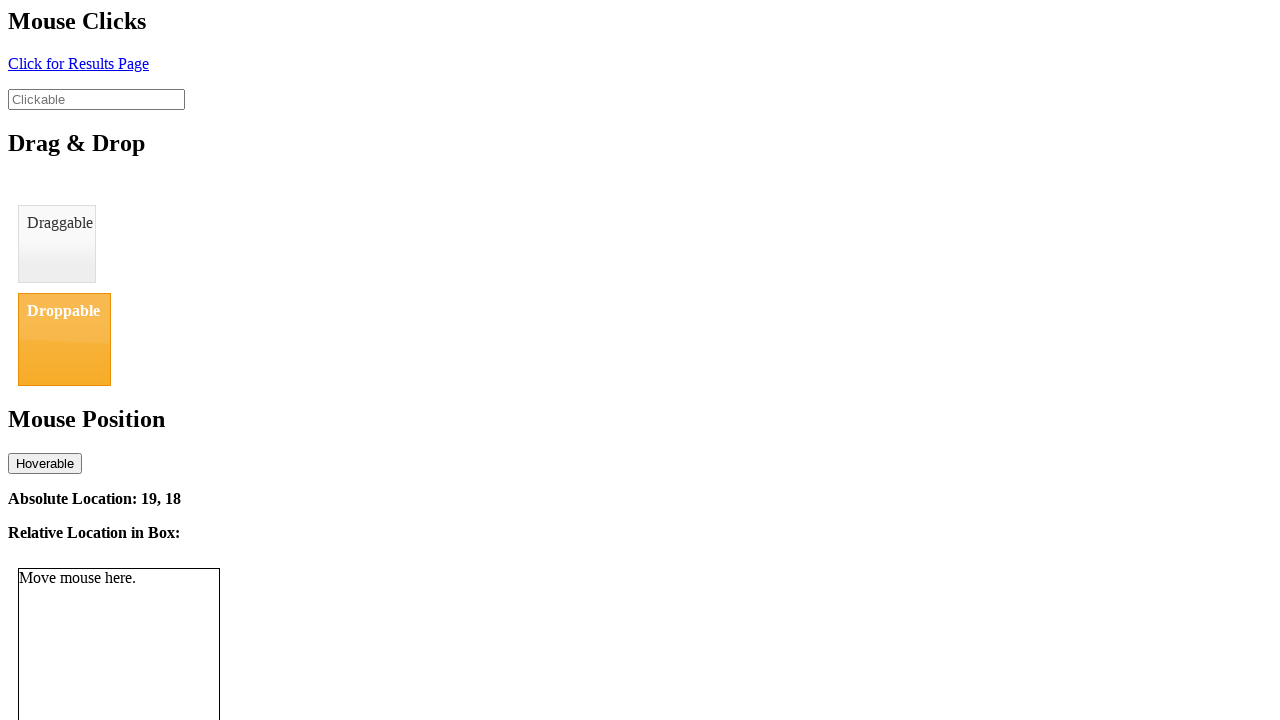